Tests adding multiple todo items and verifying the total count equals 6

Starting URL: https://todolist.james.am/#/

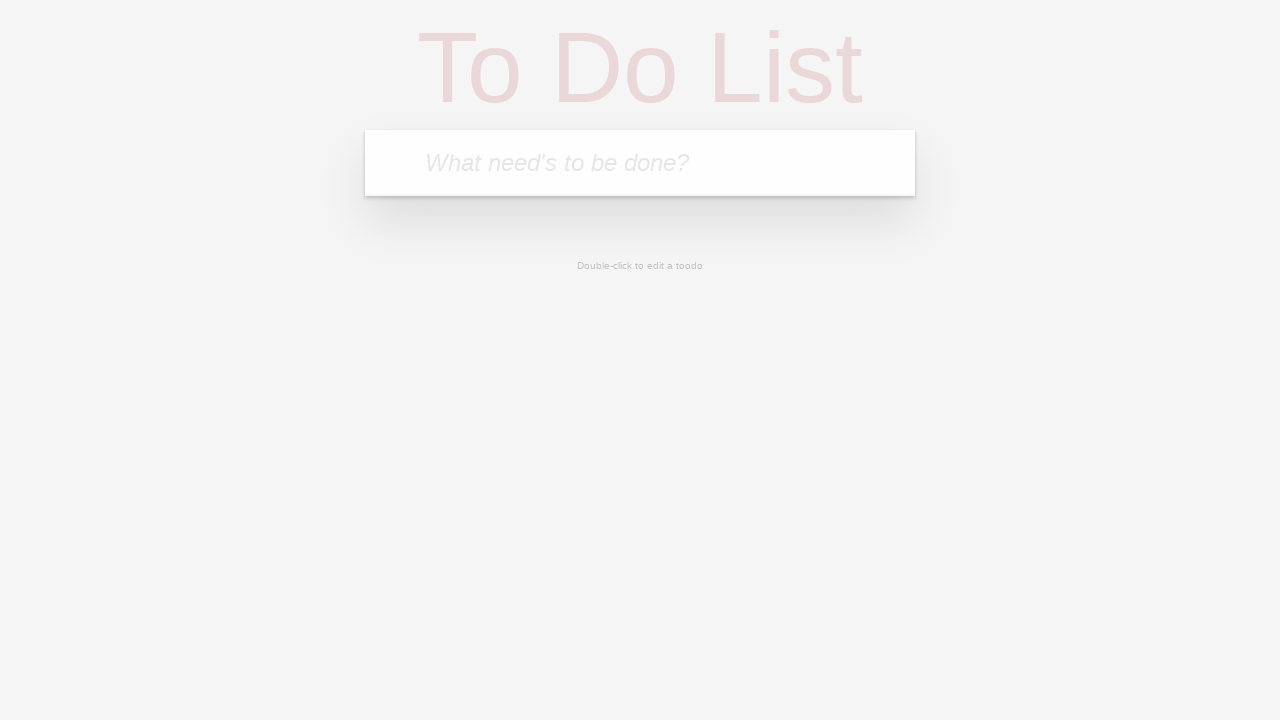

Filled new todo input with '1 uzduotis' (item 1) on input.new-todo
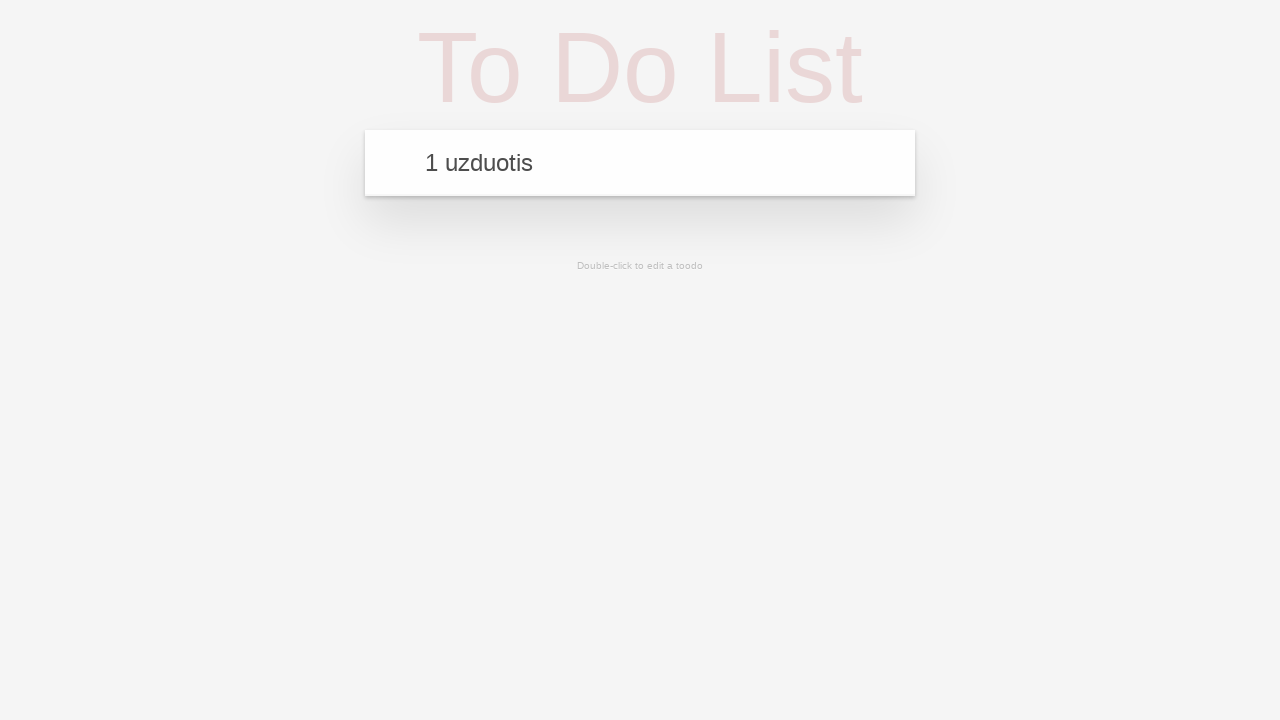

Pressed Enter to add first todo item on input.new-todo
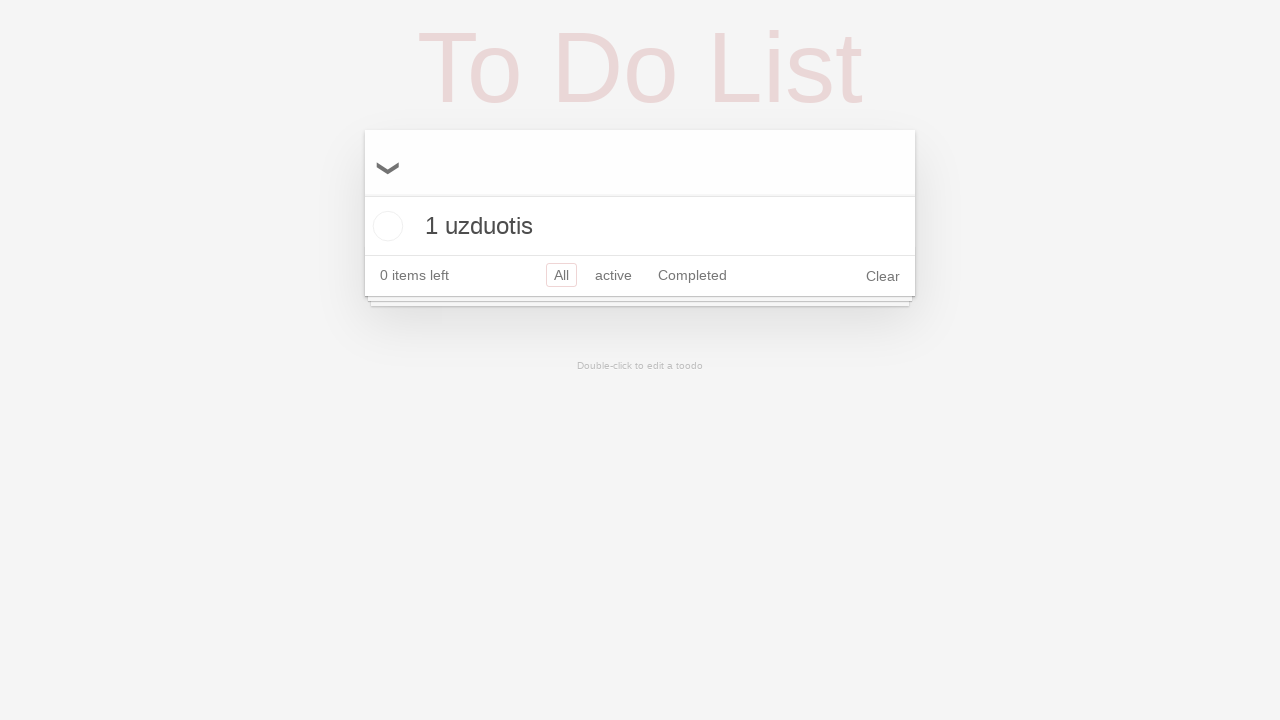

Filled new todo input with '1 uzduotis' (item 2) on input.new-todo
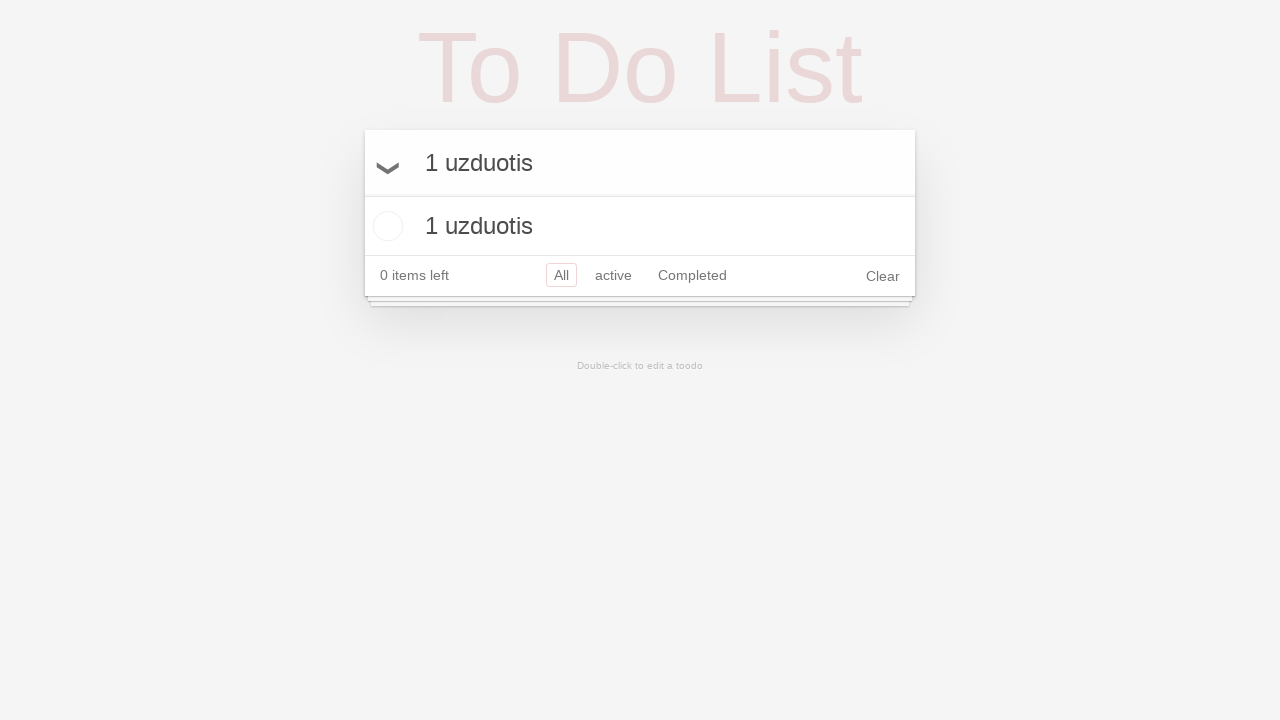

Pressed Enter to add second todo item on input.new-todo
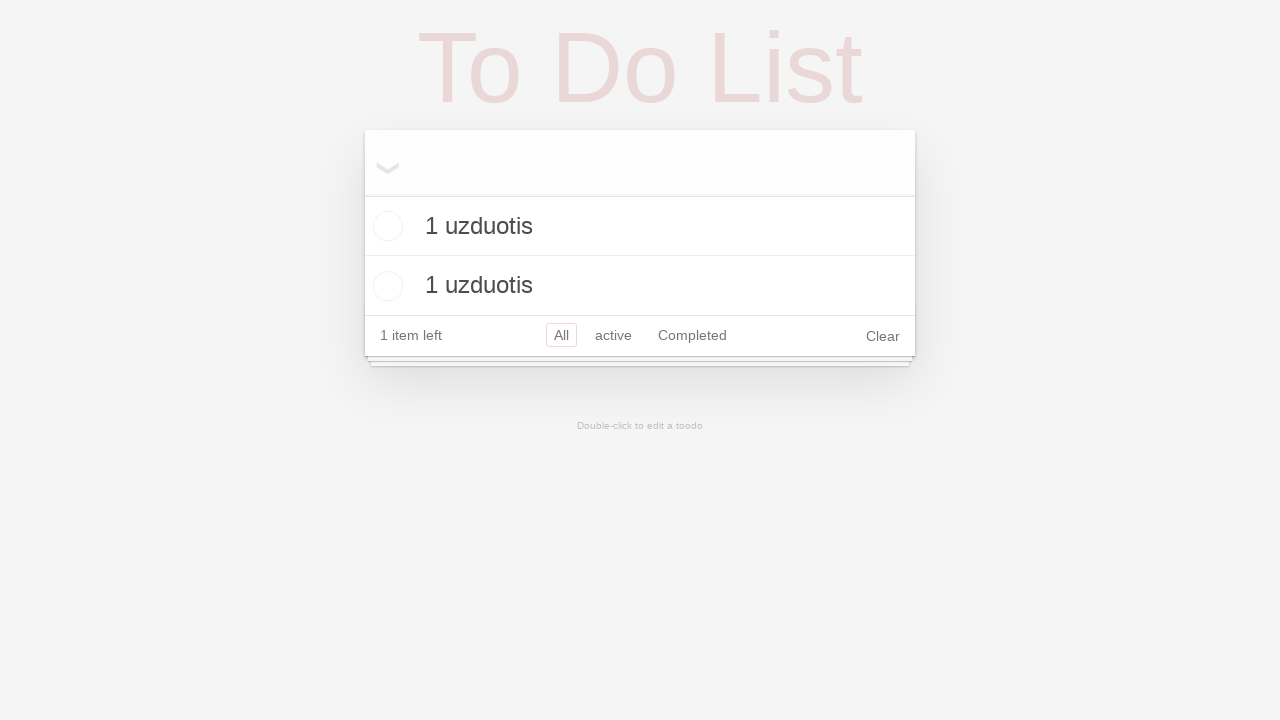

Filled new todo input with '1 uzduotis' (item 3) on input.new-todo
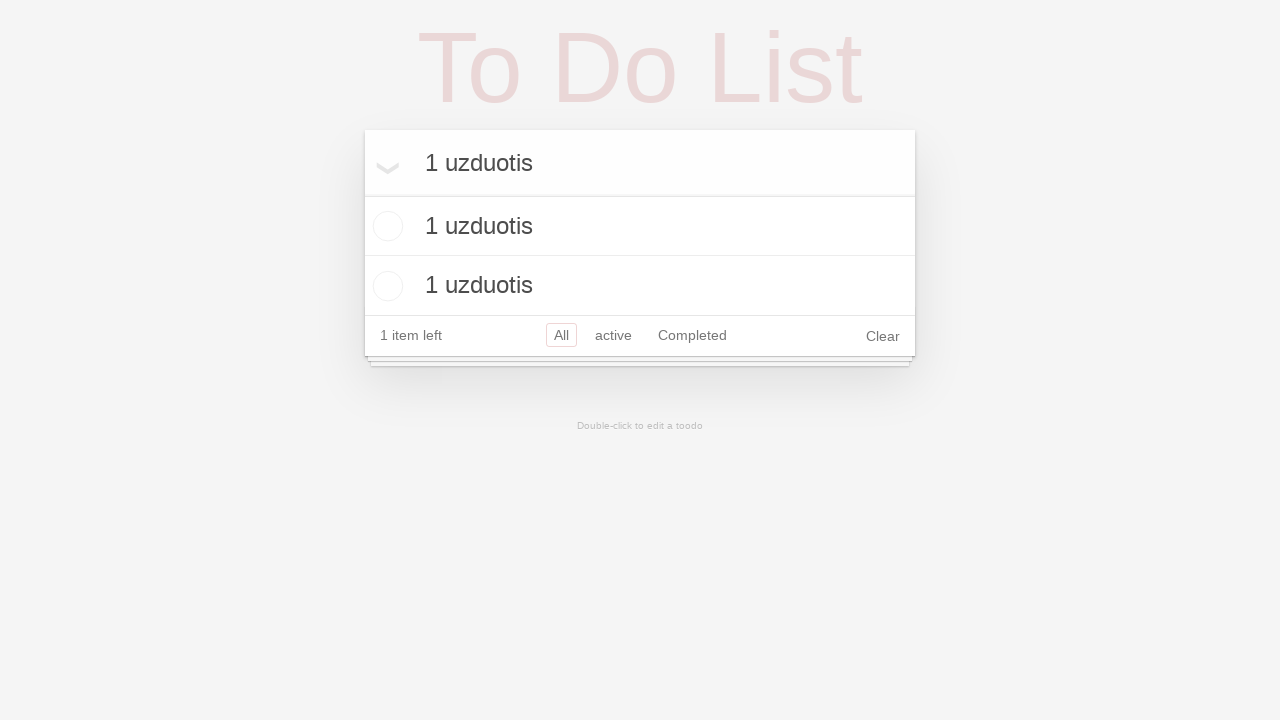

Pressed Enter to add third todo item on input.new-todo
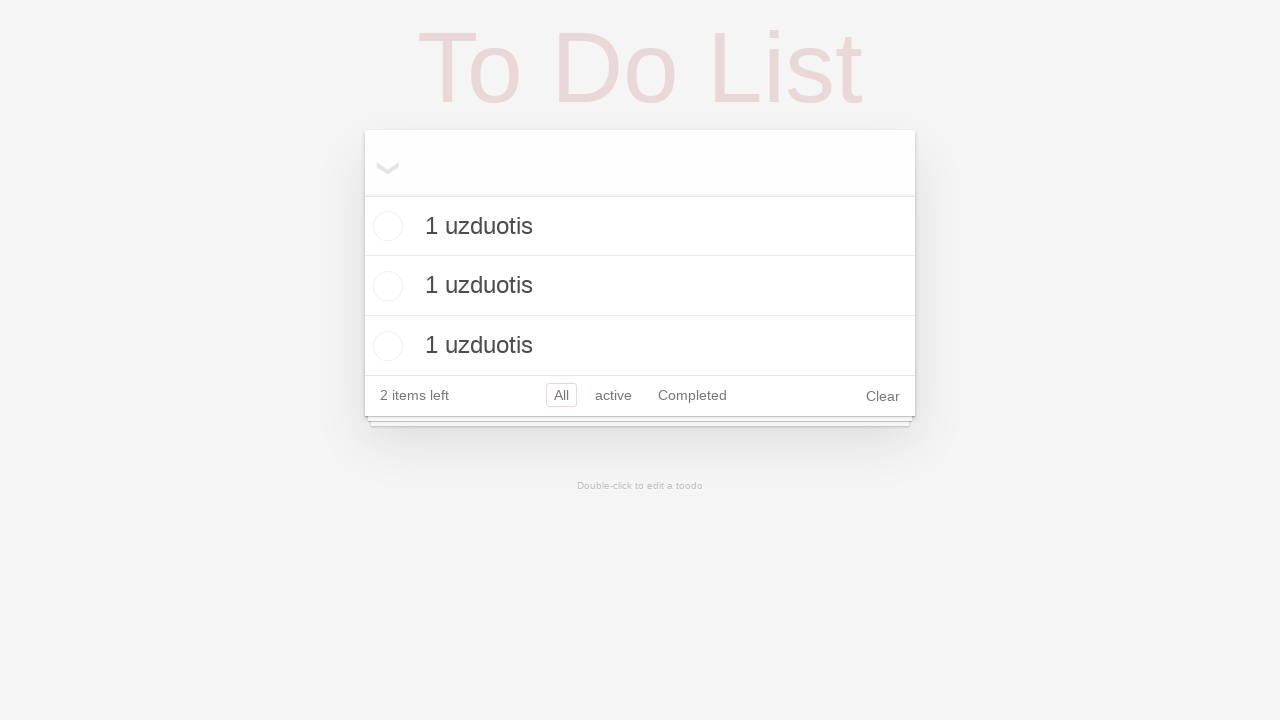

Filled new todo input with '1 uzduotis' (item 4) on input.new-todo
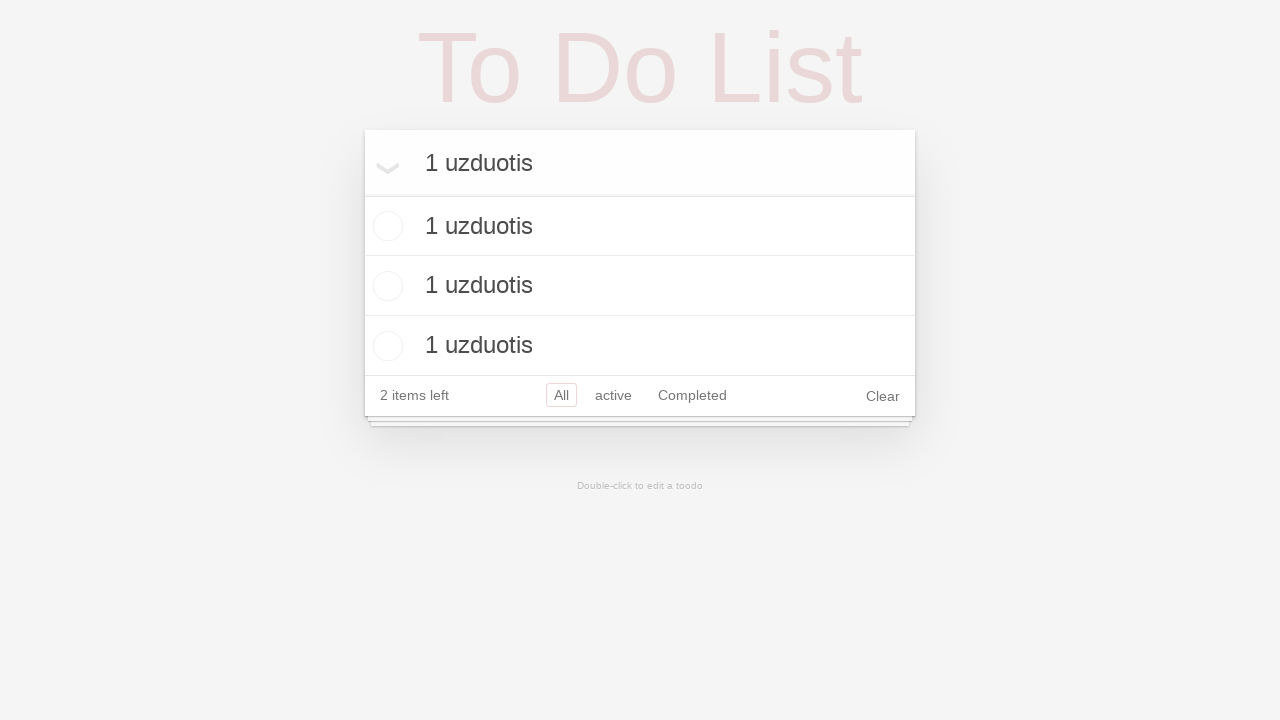

Pressed Enter to add fourth todo item on input.new-todo
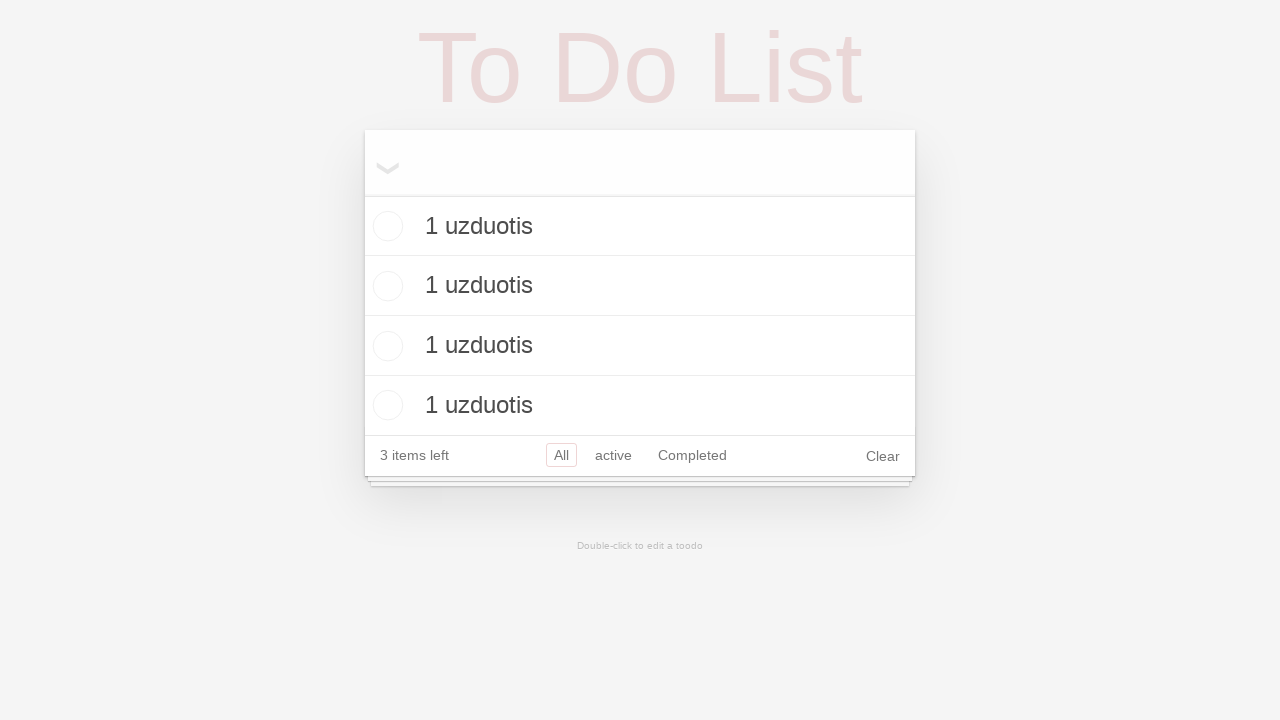

Filled new todo input with '1 uzduotis' (item 5) on input.new-todo
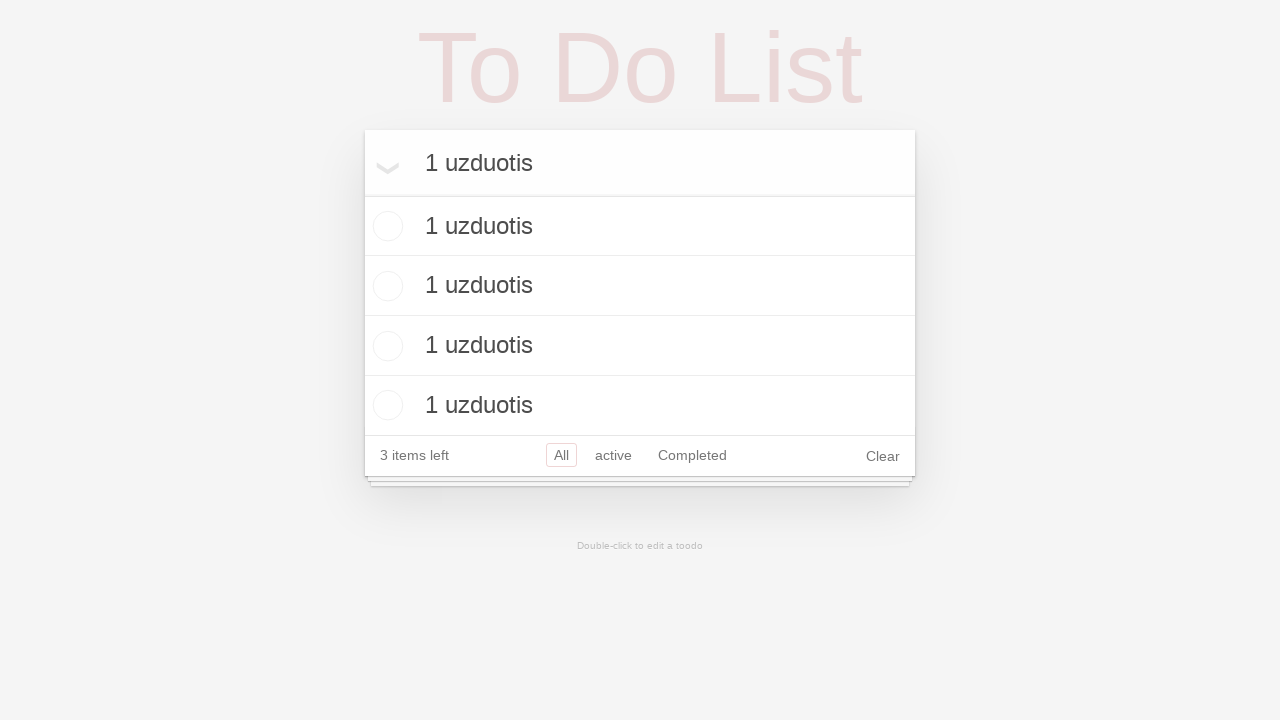

Pressed Enter to add fifth todo item on input.new-todo
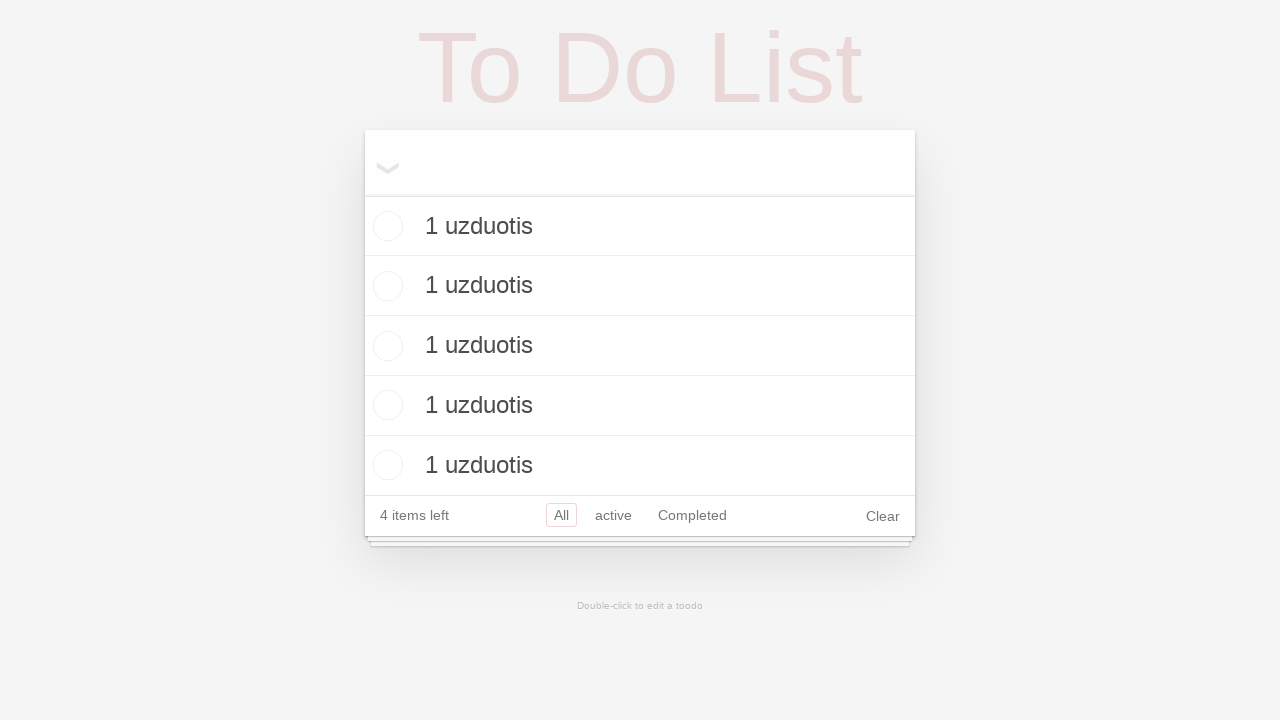

Filled new todo input with '1 uzduotis' (item 6) on input.new-todo
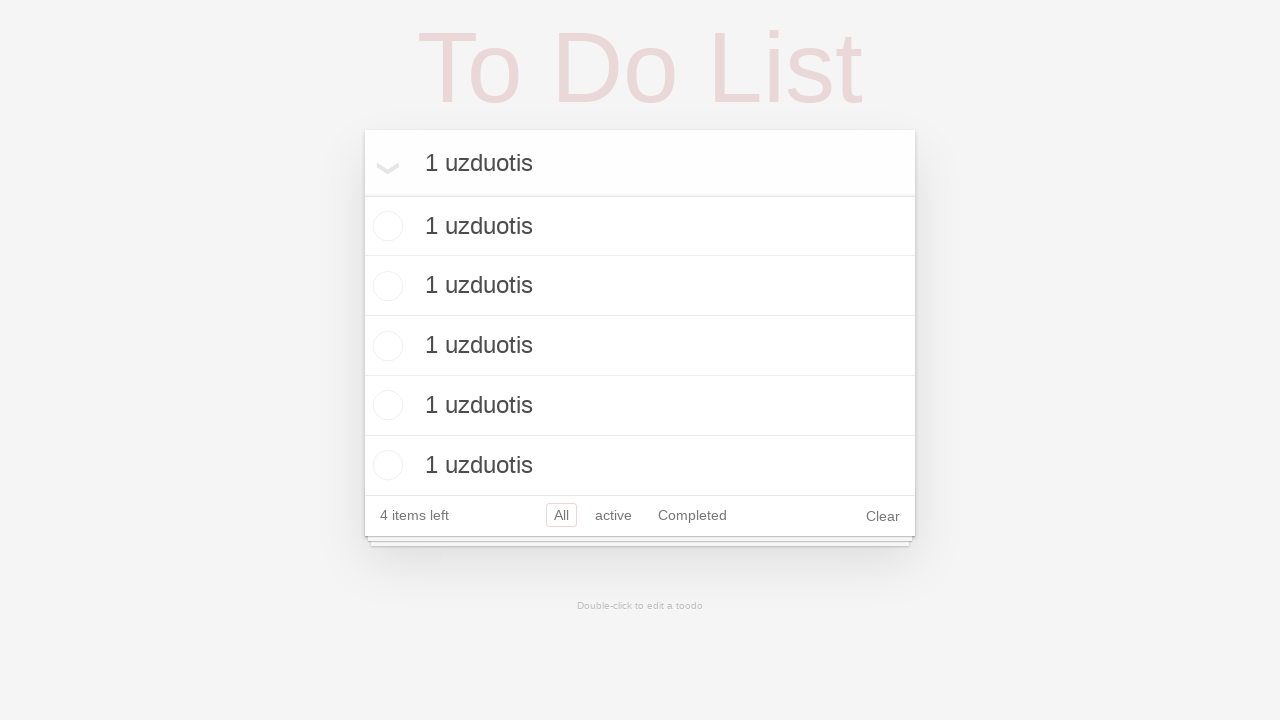

Pressed Enter to add sixth todo item on input.new-todo
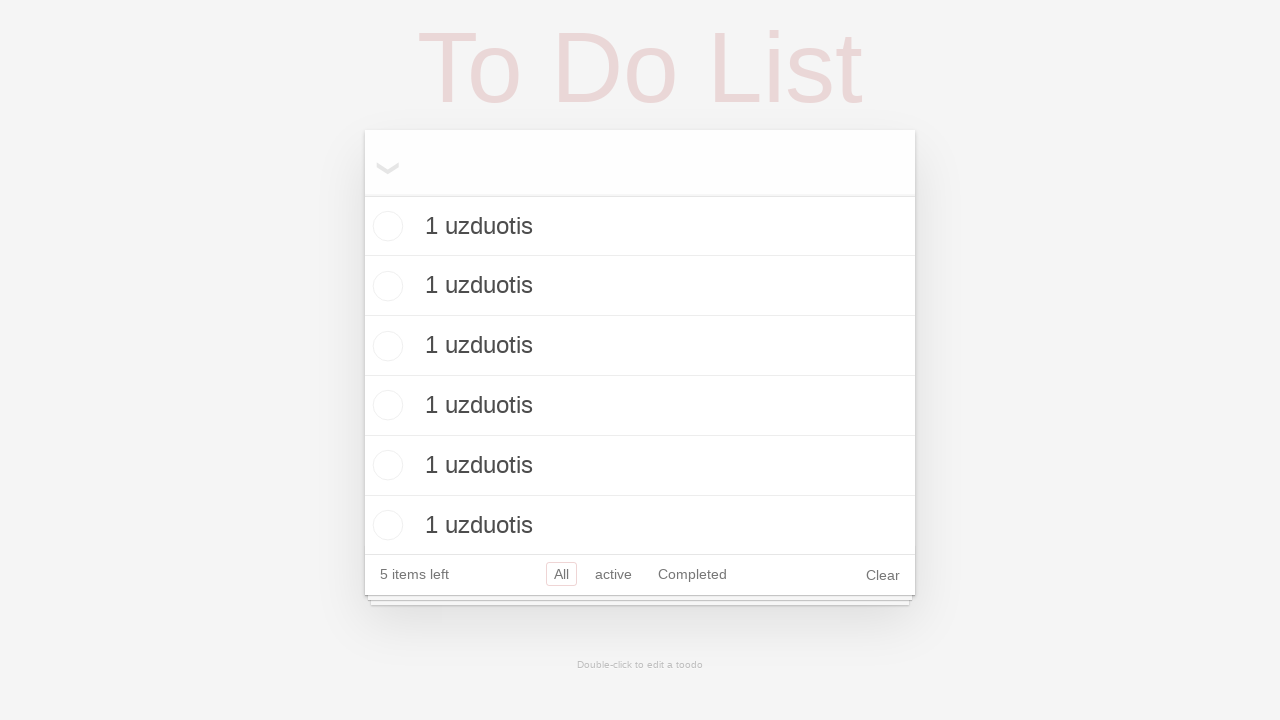

Verified that todo list contains exactly 6 items
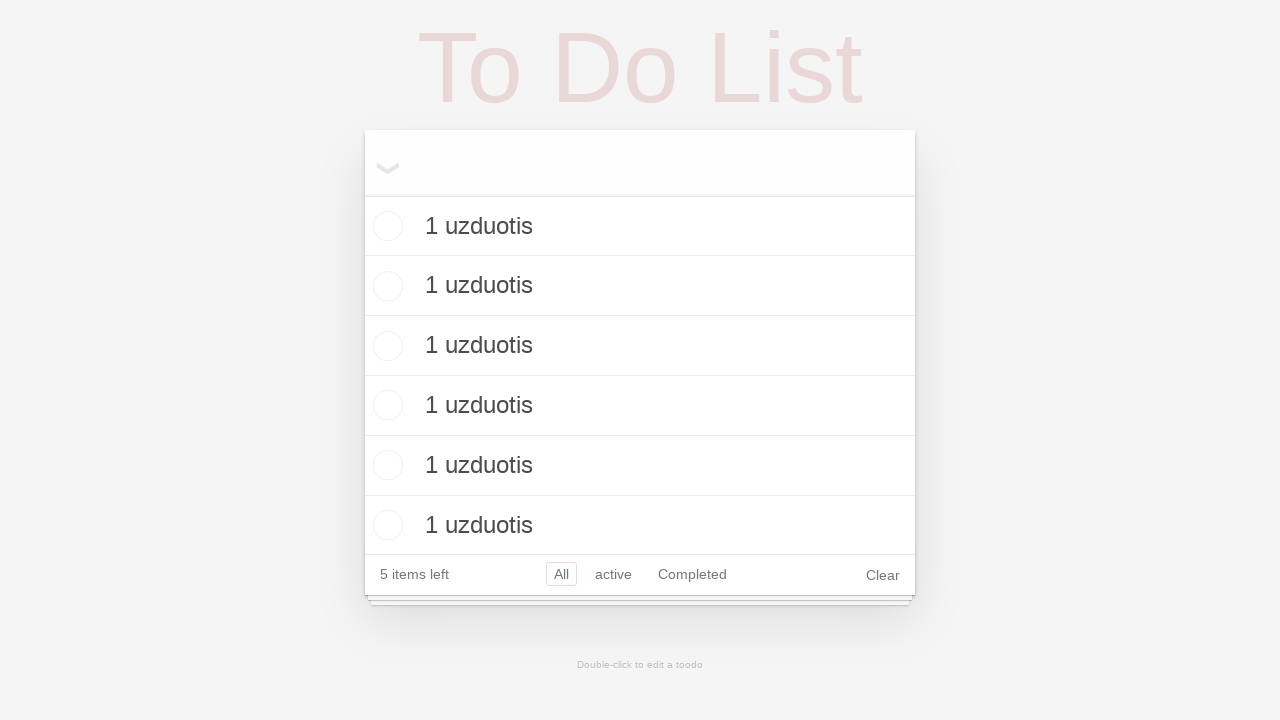

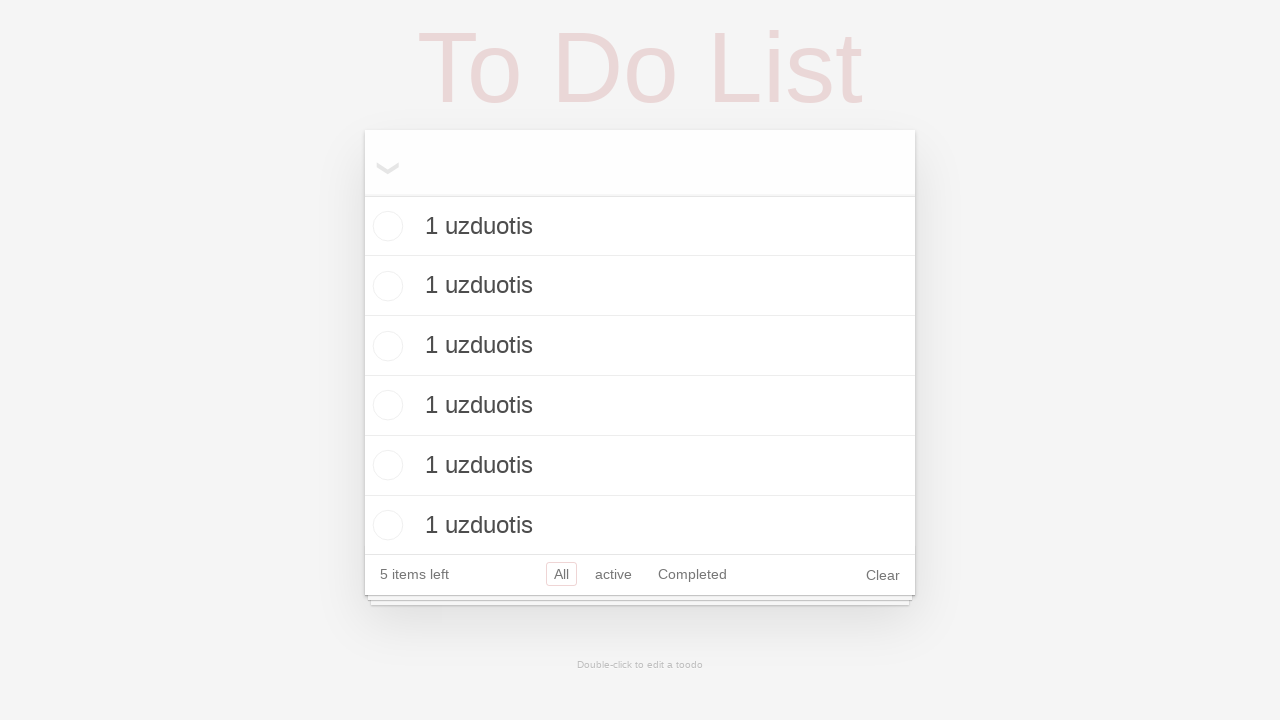